Tests JavaScript alert handling by clicking the first button, accepting the alert, and verifying the result message displays "You successfully clicked an alert"

Starting URL: https://the-internet.herokuapp.com/javascript_alerts

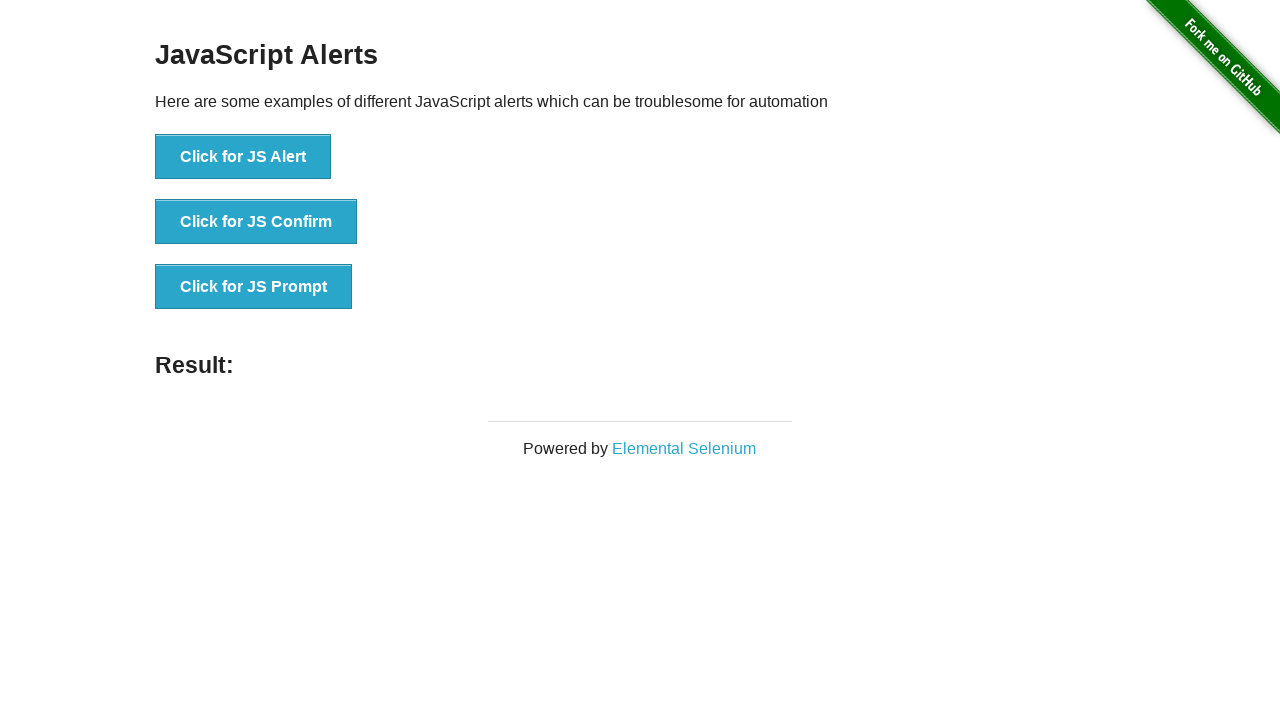

Clicked the 'Click for JS Alert' button to trigger JavaScript alert at (243, 157) on xpath=//button[text()='Click for JS Alert']
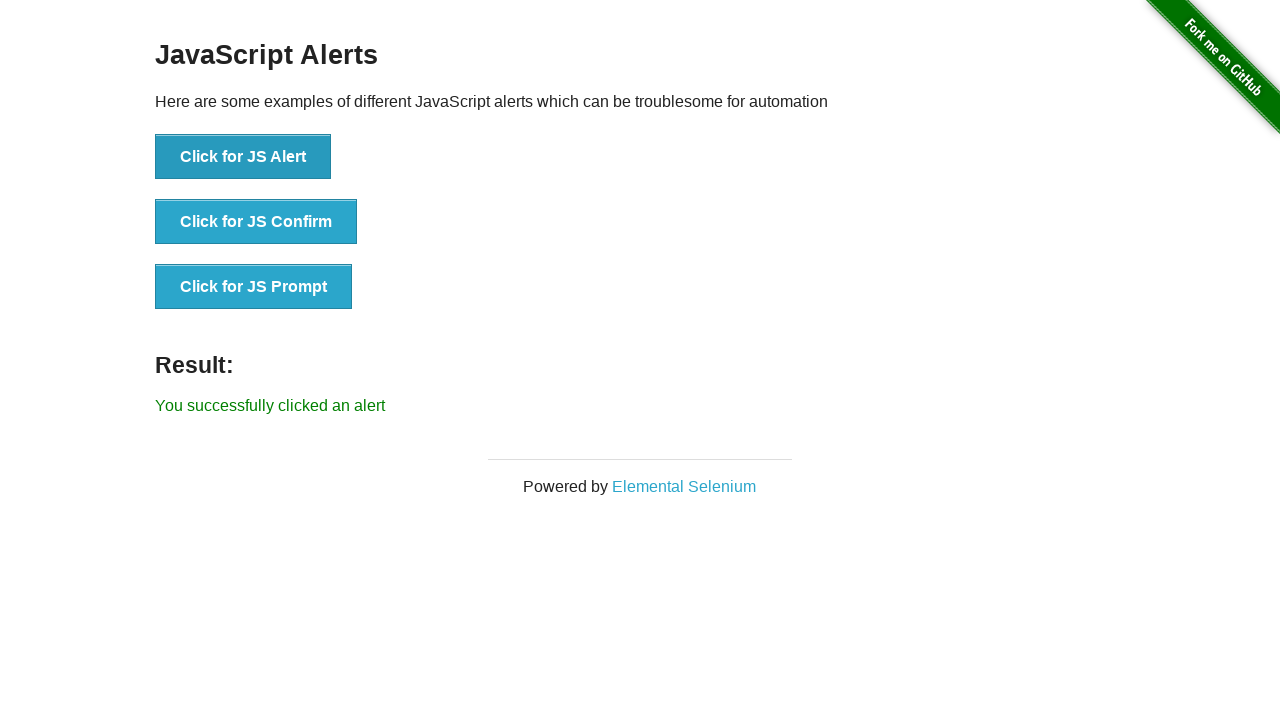

Set up dialog handler to accept alerts
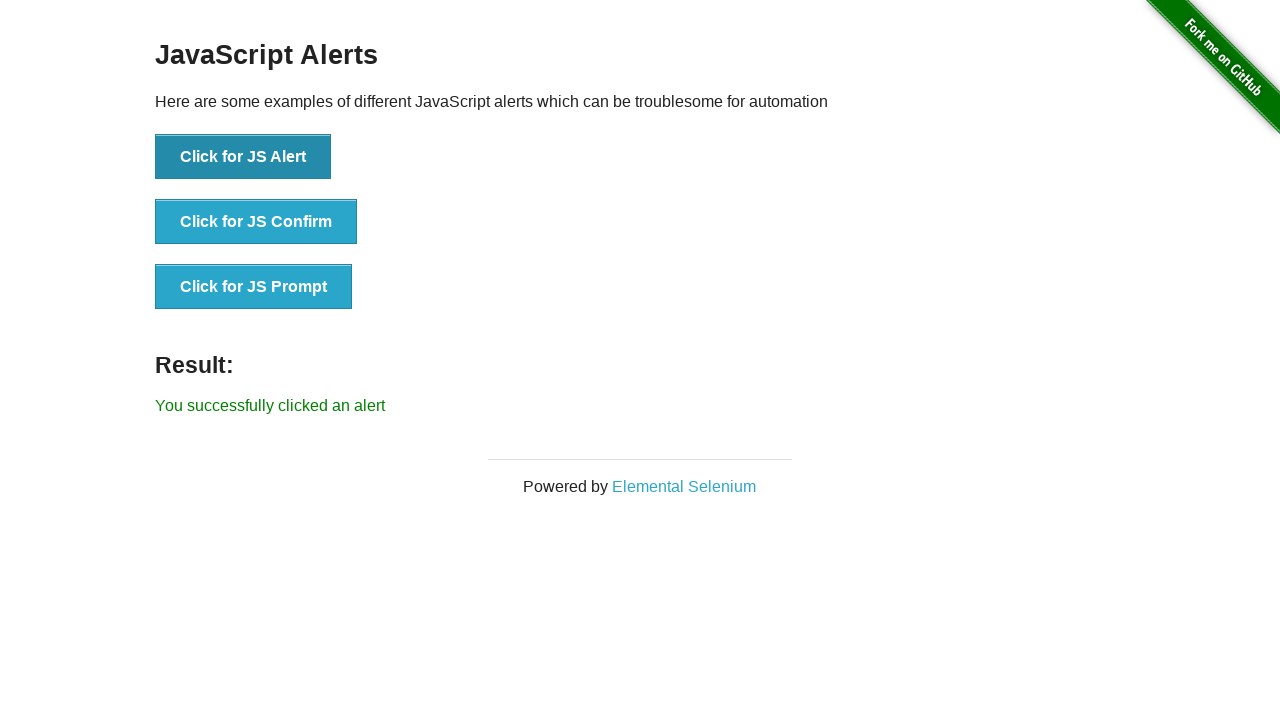

Clicked the 'Click for JS Alert' button again with dialog handler active at (243, 157) on xpath=//button[text()='Click for JS Alert']
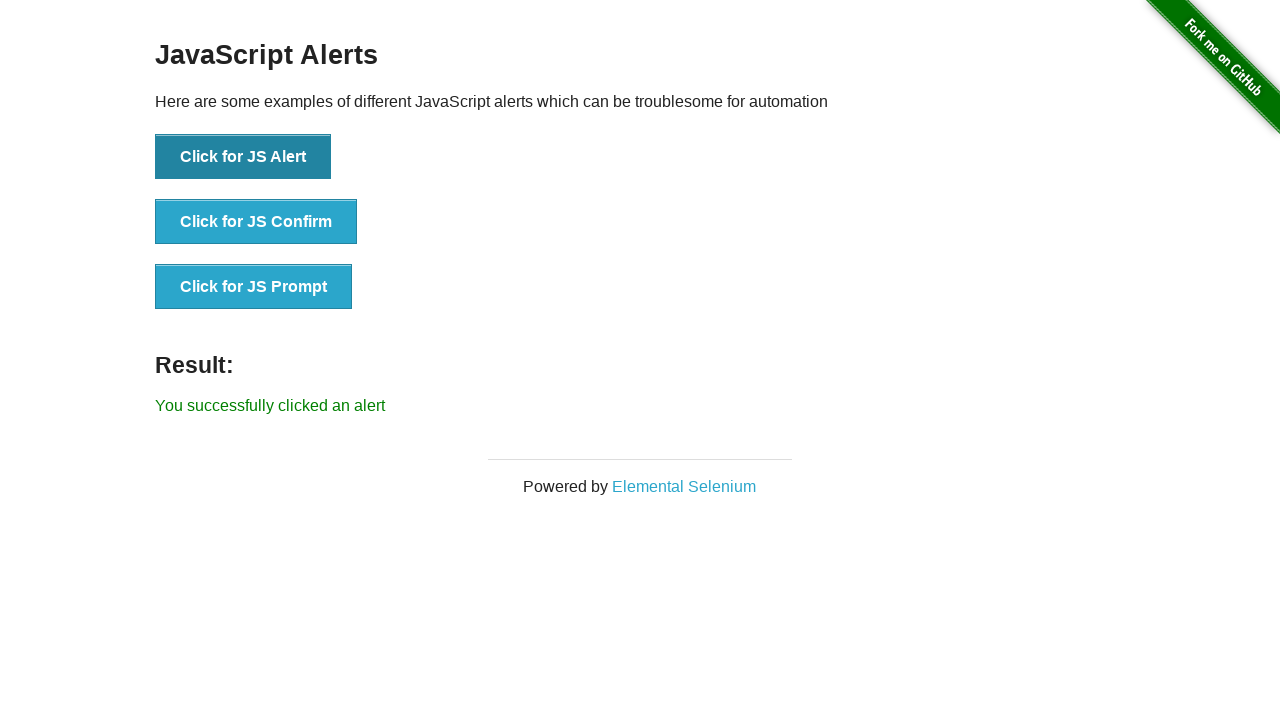

Waited for result message element to appear
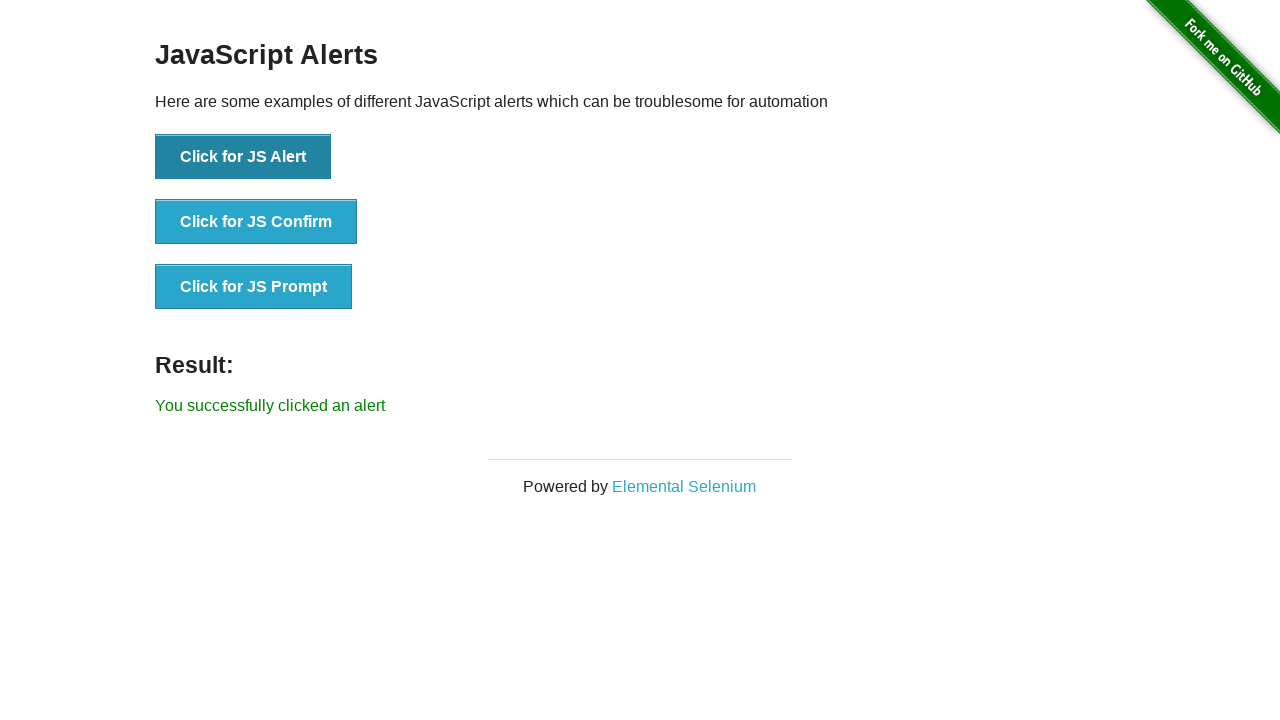

Retrieved result message text content
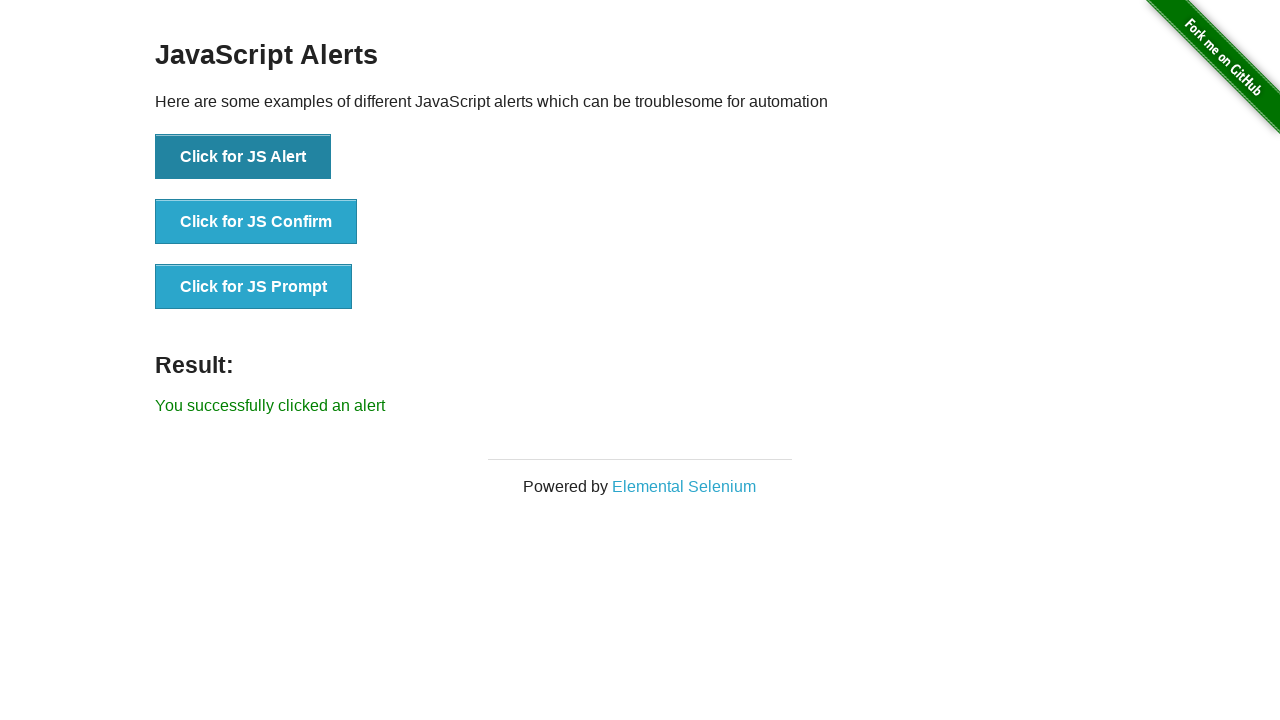

Verified result message displays 'You successfully clicked an alert'
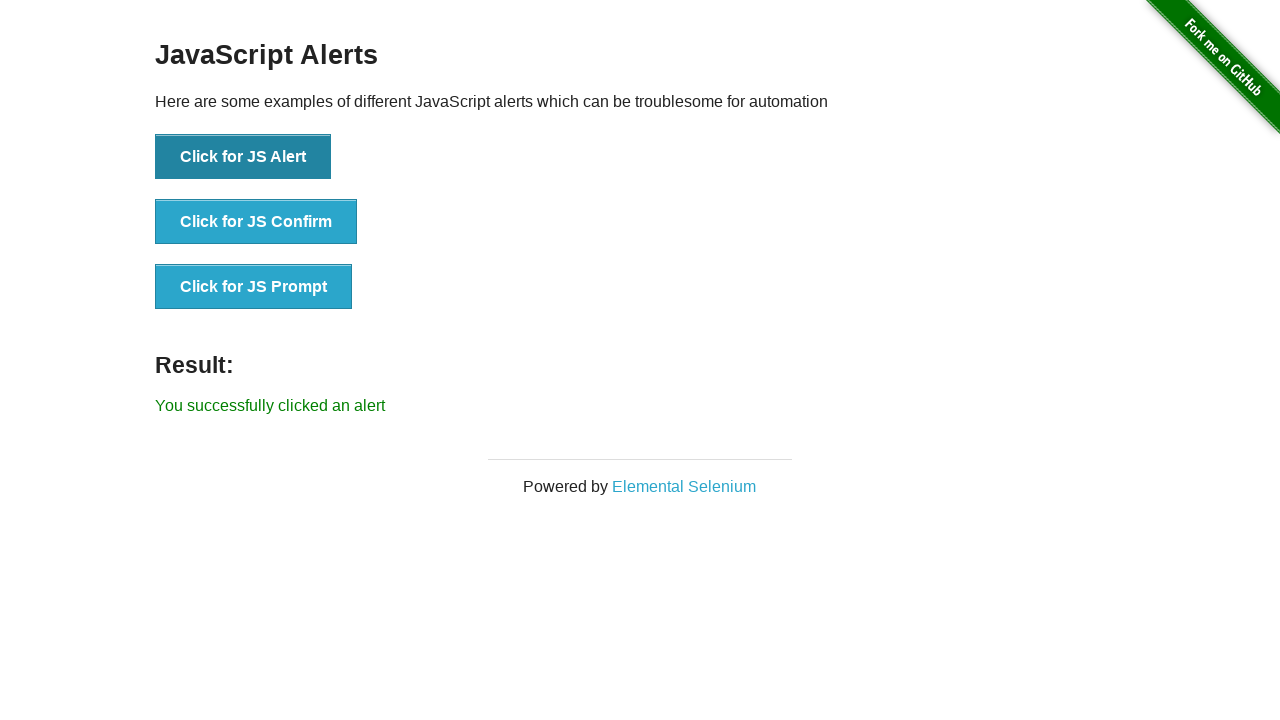

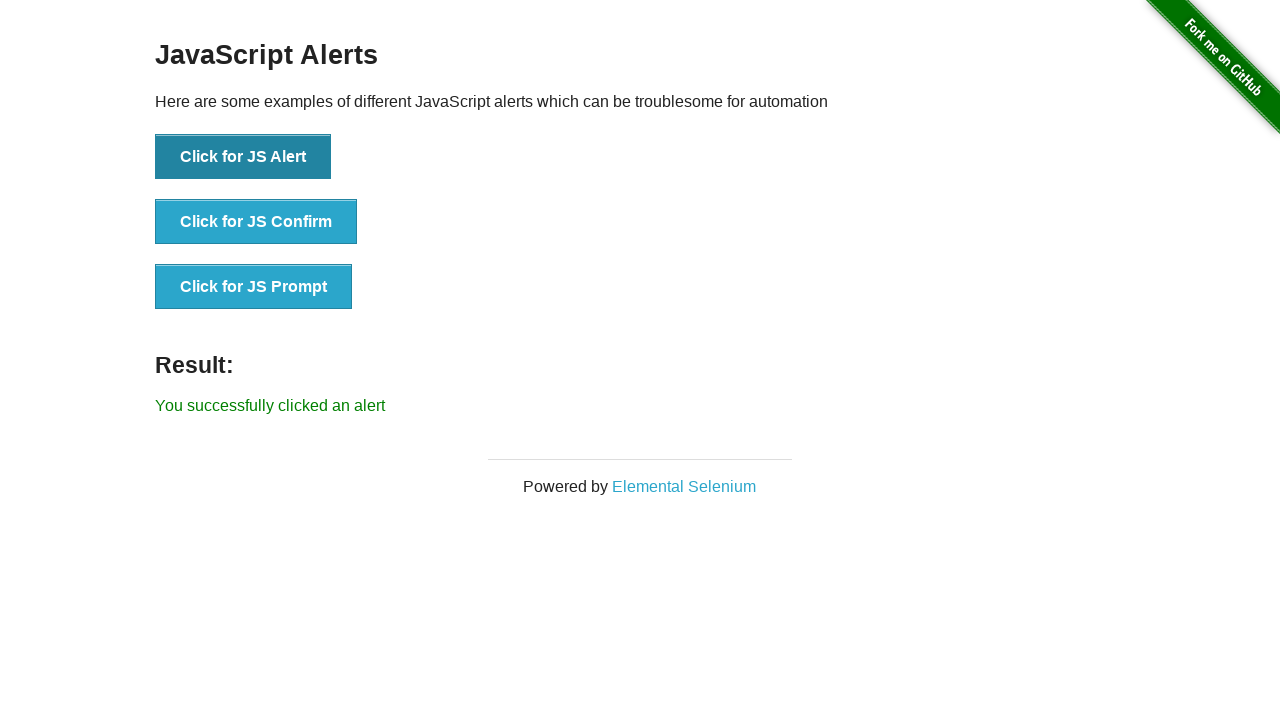